Tests the search functionality on Playwright documentation site by searching for "Emulation" topic

Starting URL: https://playwright.dev/

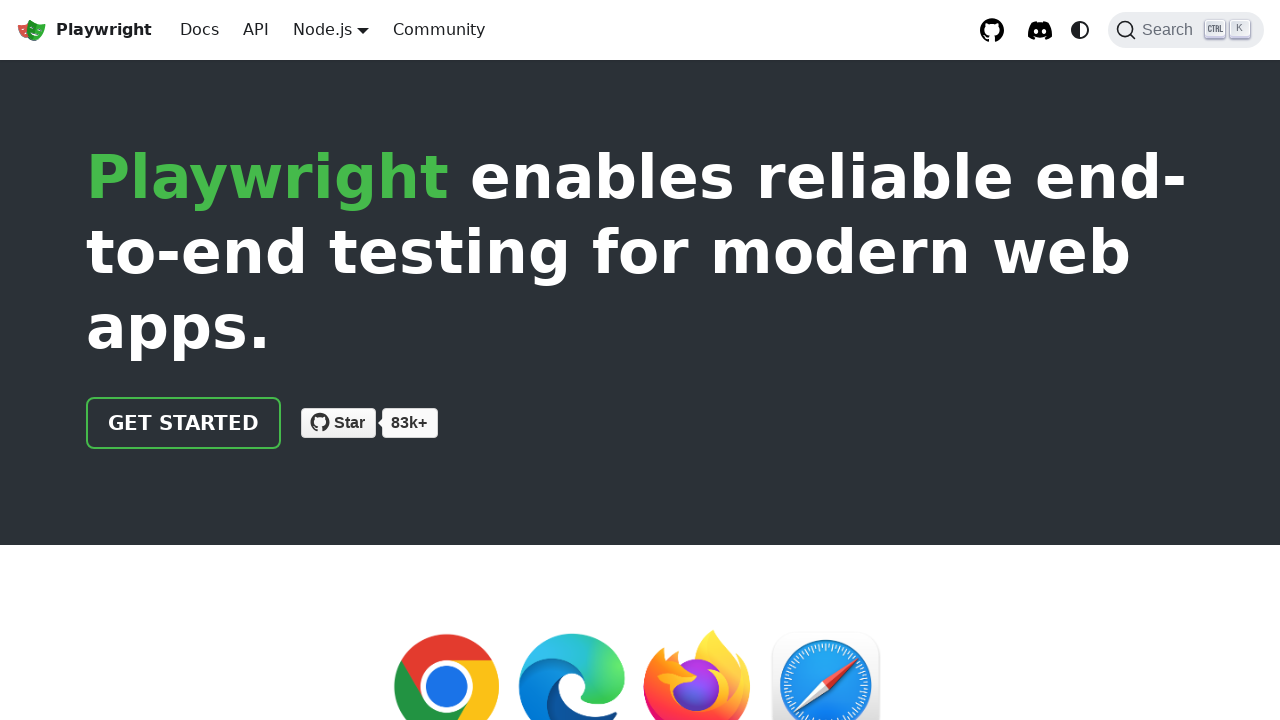

Clicked Search button to open search dialog at (1186, 30) on internal:role=button[name="Search"i]
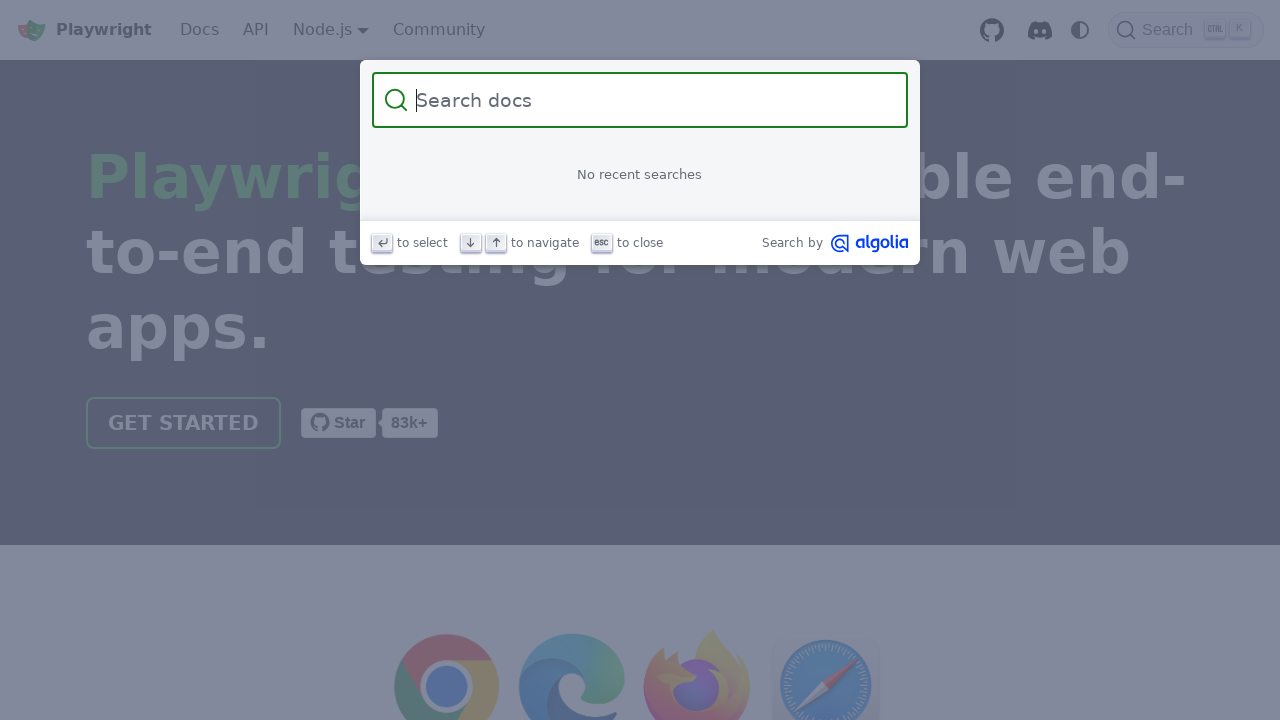

Filled search input with 'Emulation' topic on internal:attr=[placeholder="Search"i]
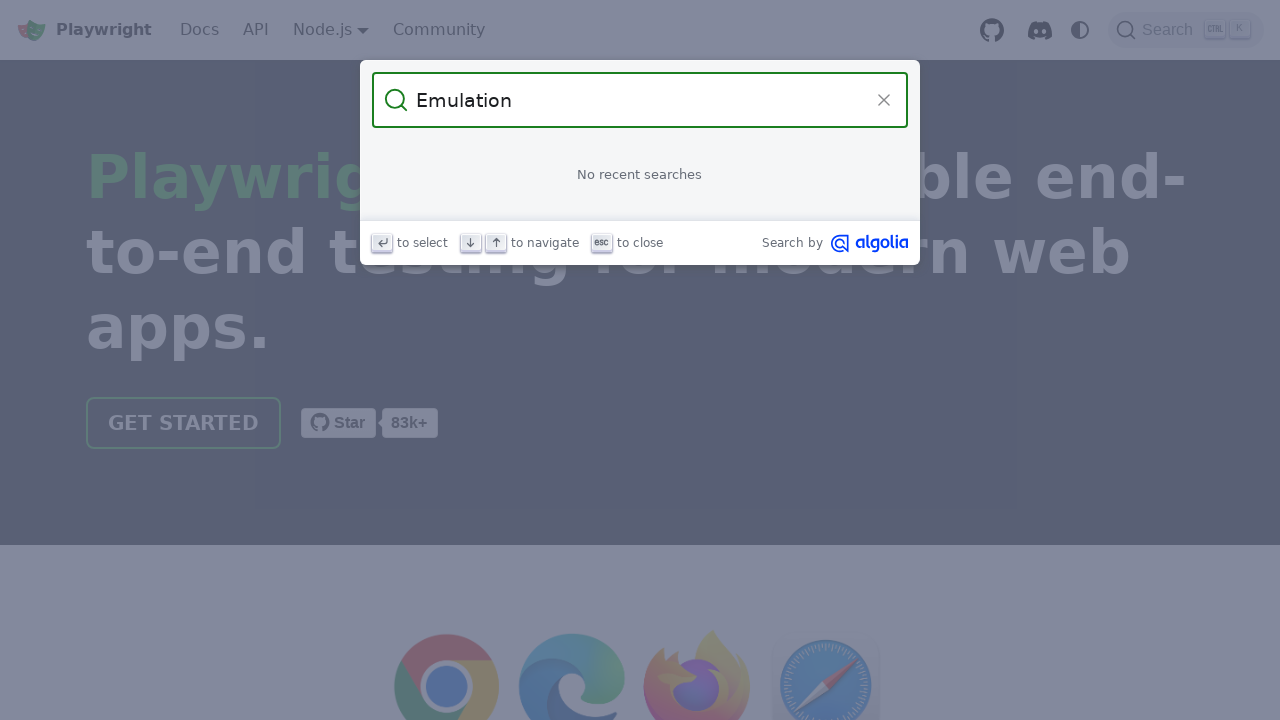

Pressed Enter to submit search for 'Emulation'
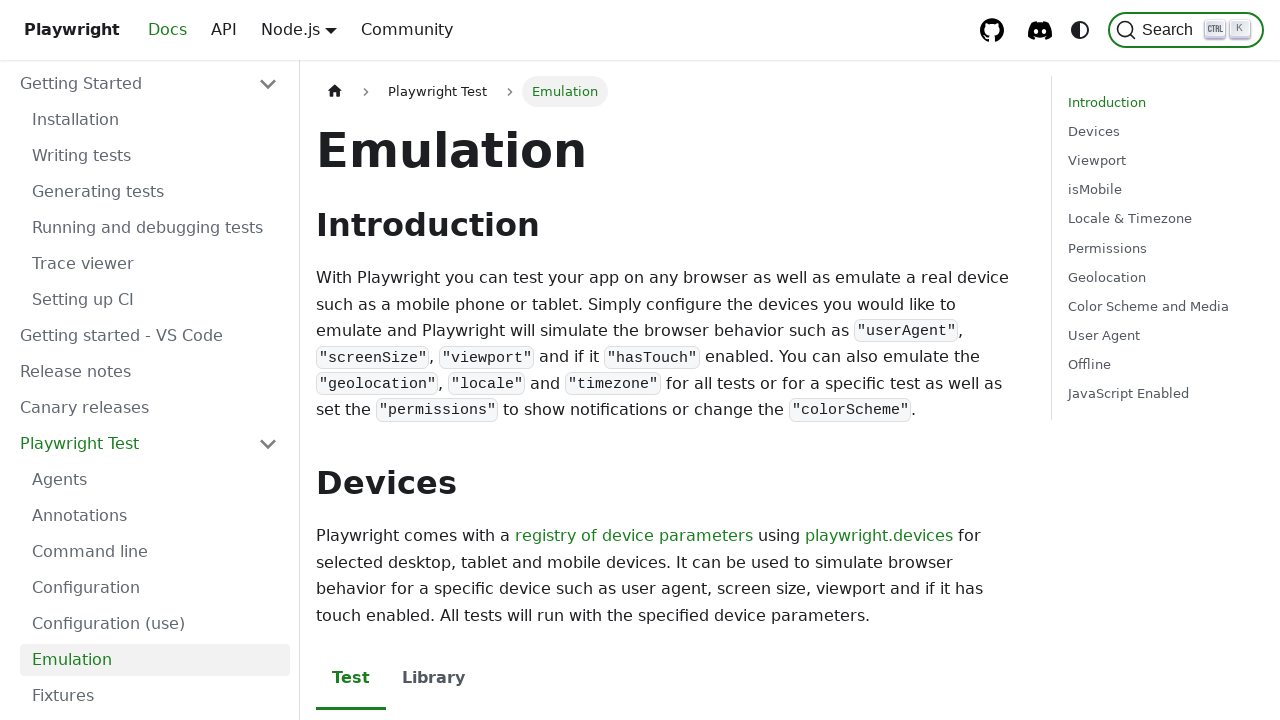

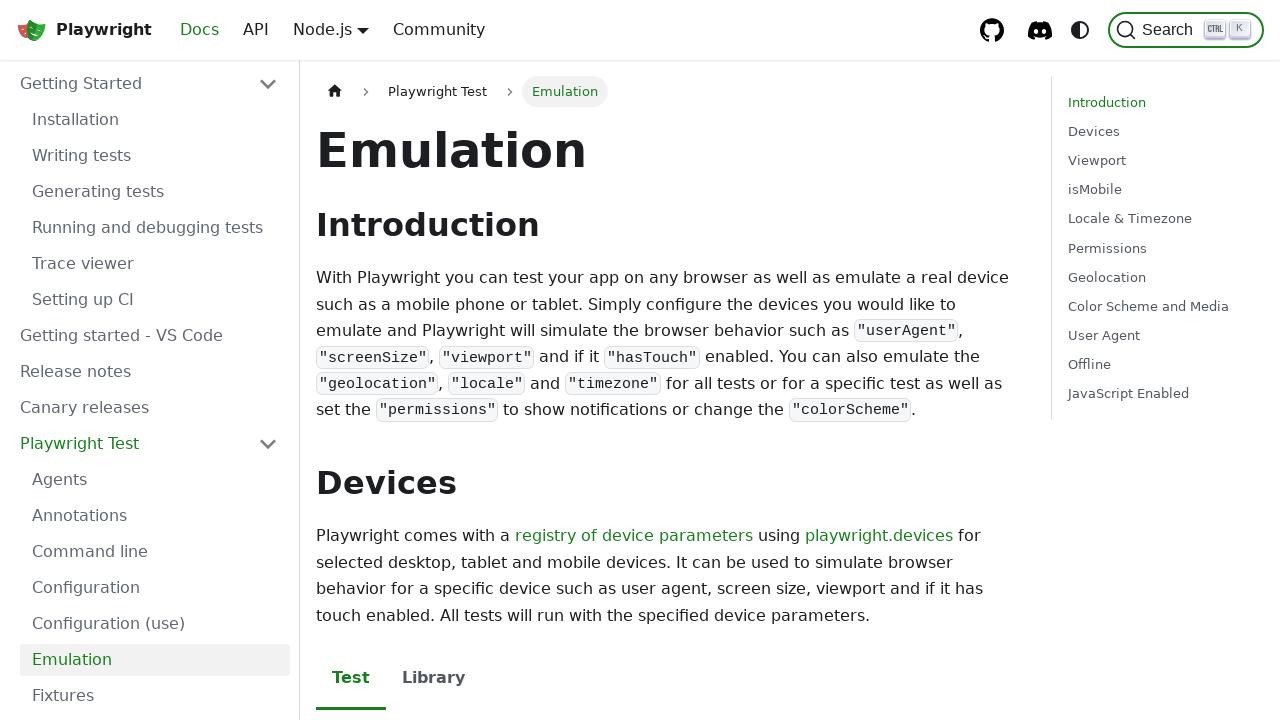